Tests blocking image network requests (jpg, png, jpeg) using route interception, then loads the MakeMyTrip website to verify the page loads with images blocked.

Starting URL: https://makemytrip.com

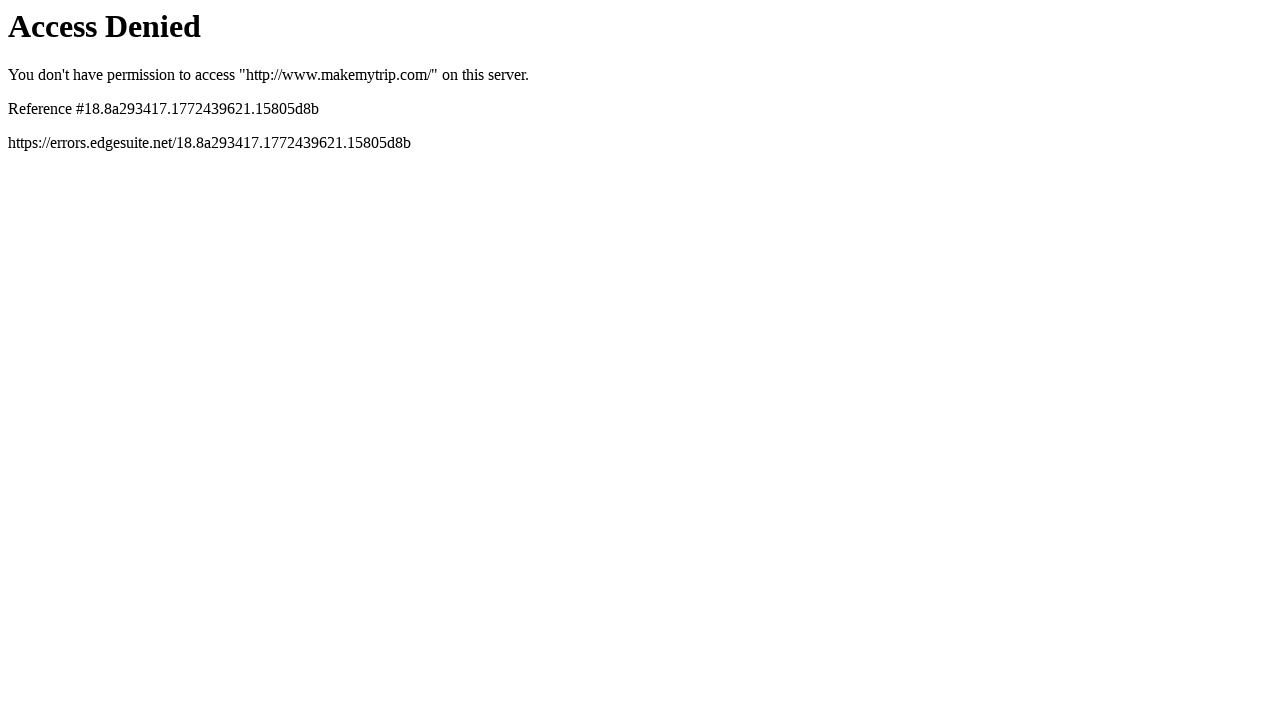

Set up route interception to block jpg, png, and jpeg image requests
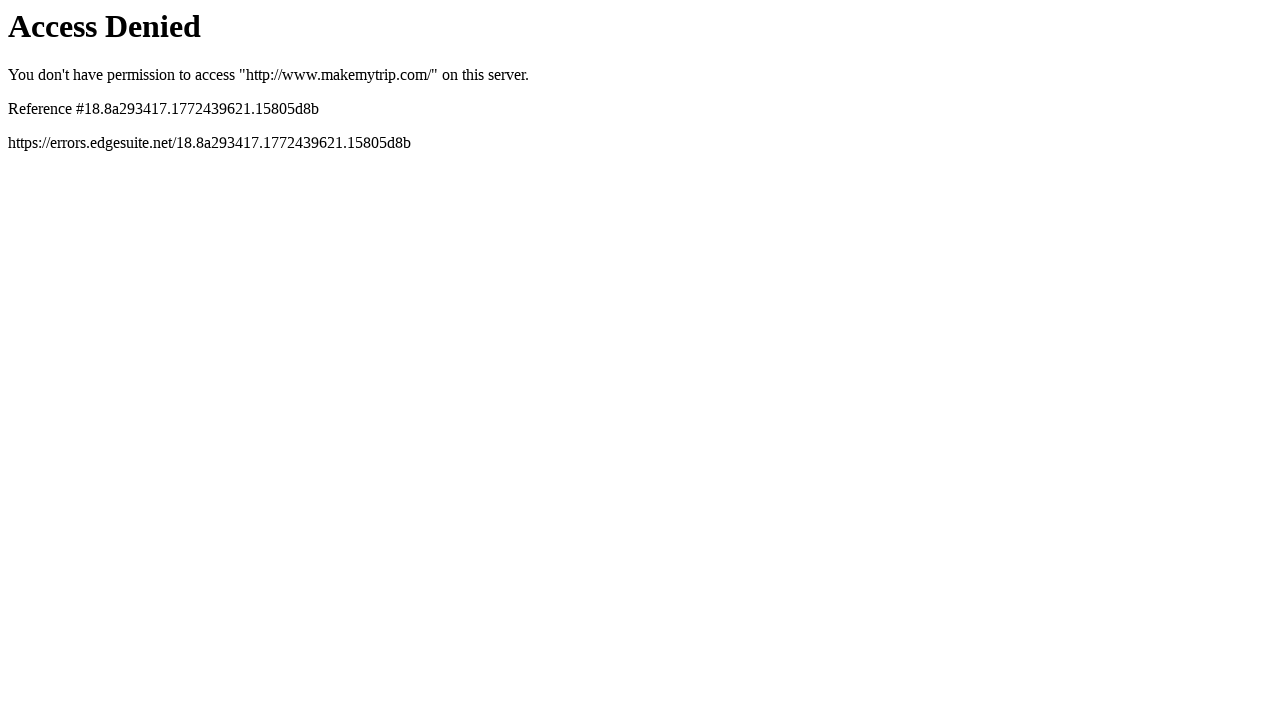

Navigated to https://makemytrip.com
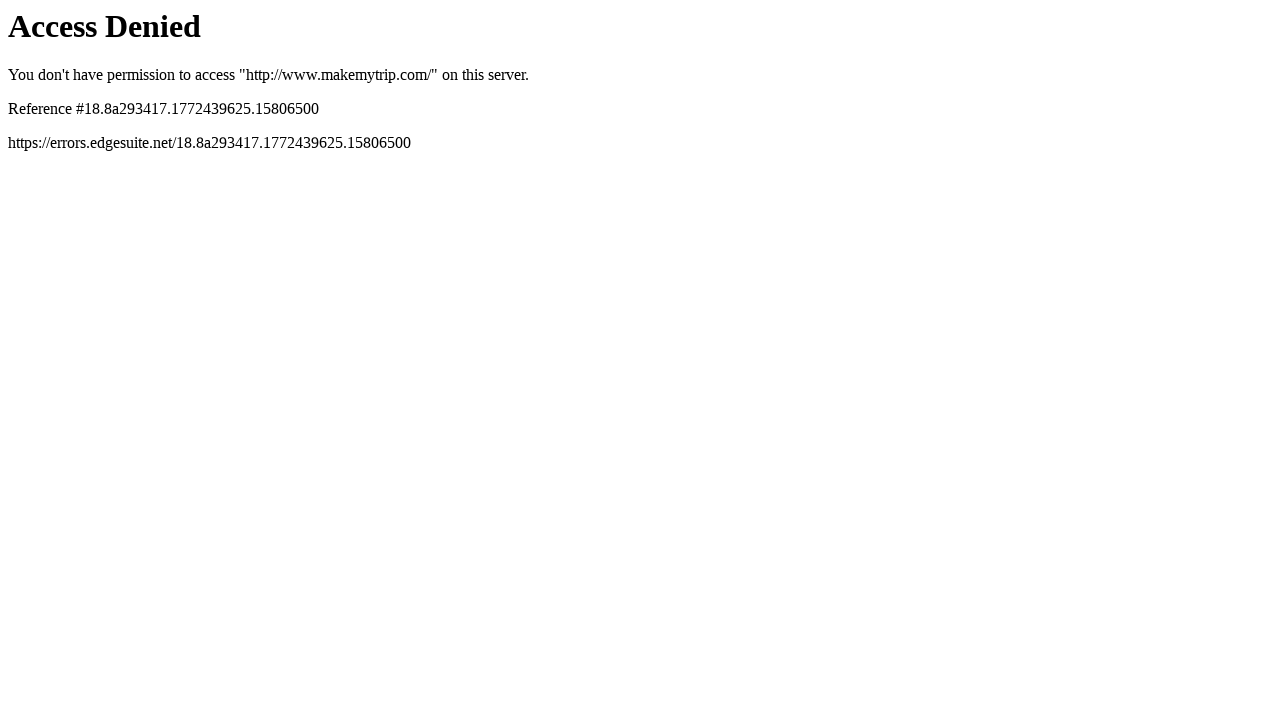

Page loaded with network idle state - image requests blocked
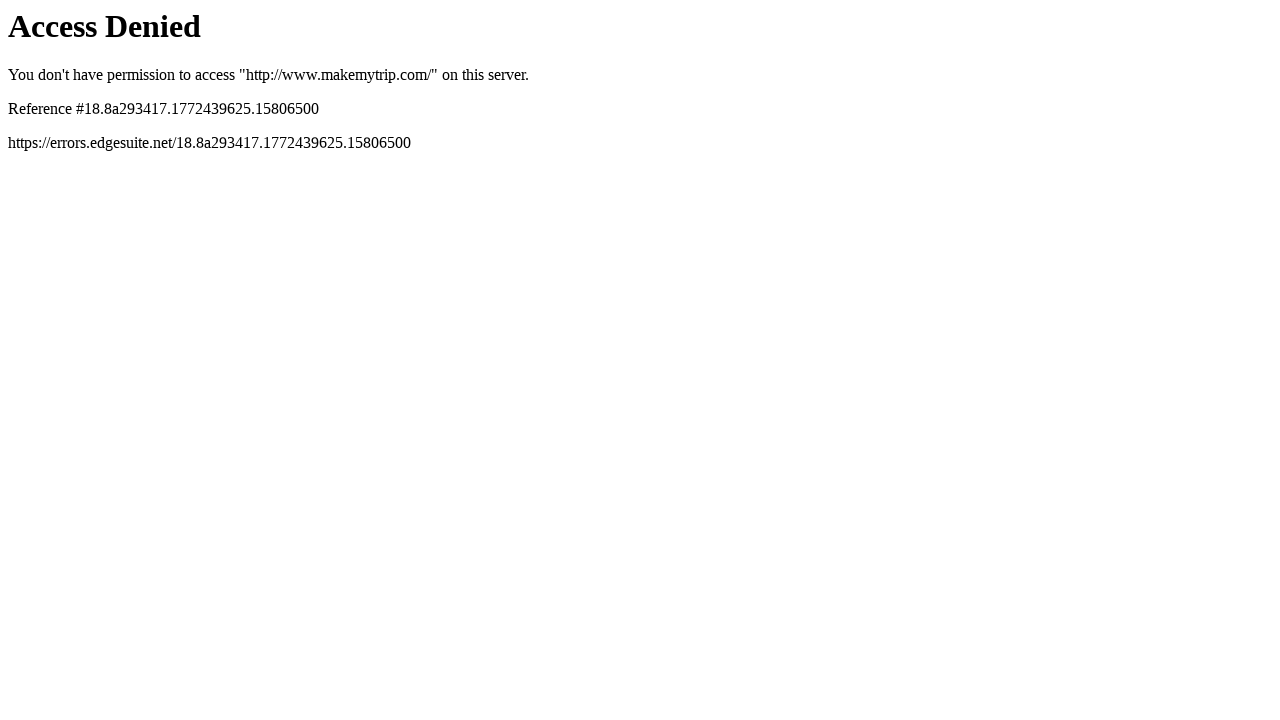

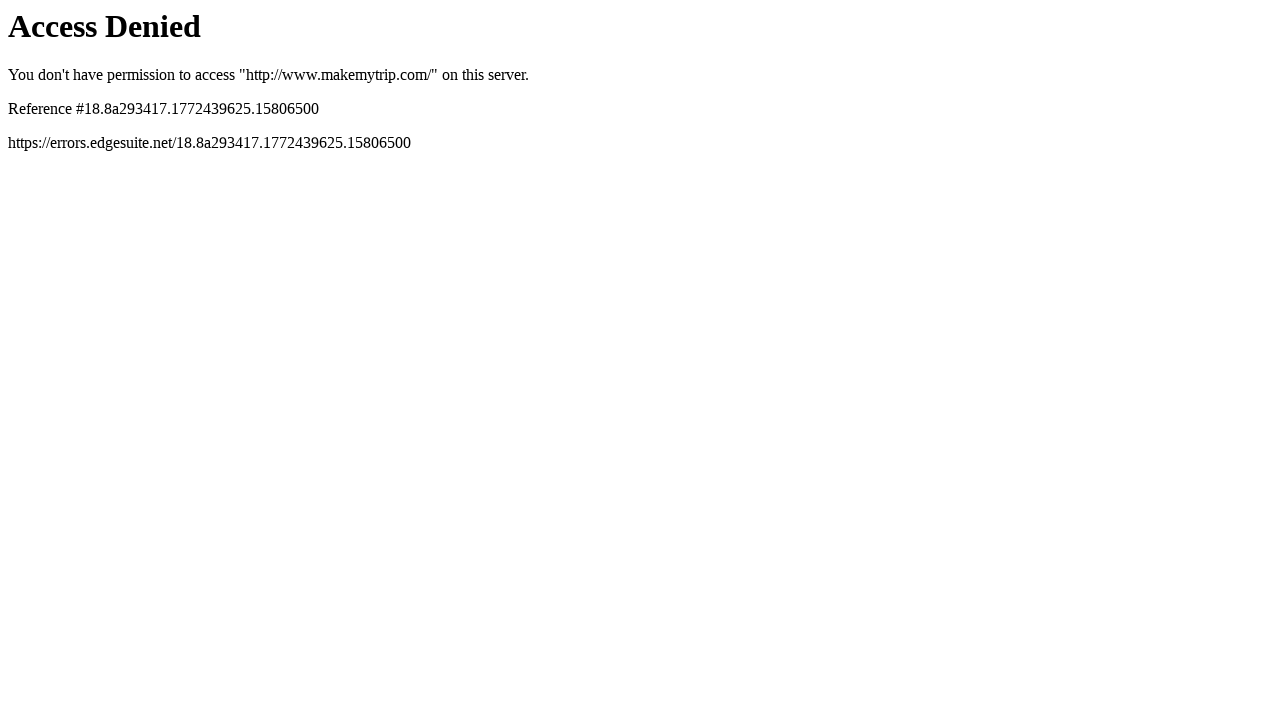